Tests adding todo items to a TodoMVC application by filling the input field and pressing Enter for multiple items

Starting URL: https://demo.playwright.dev/todomvc

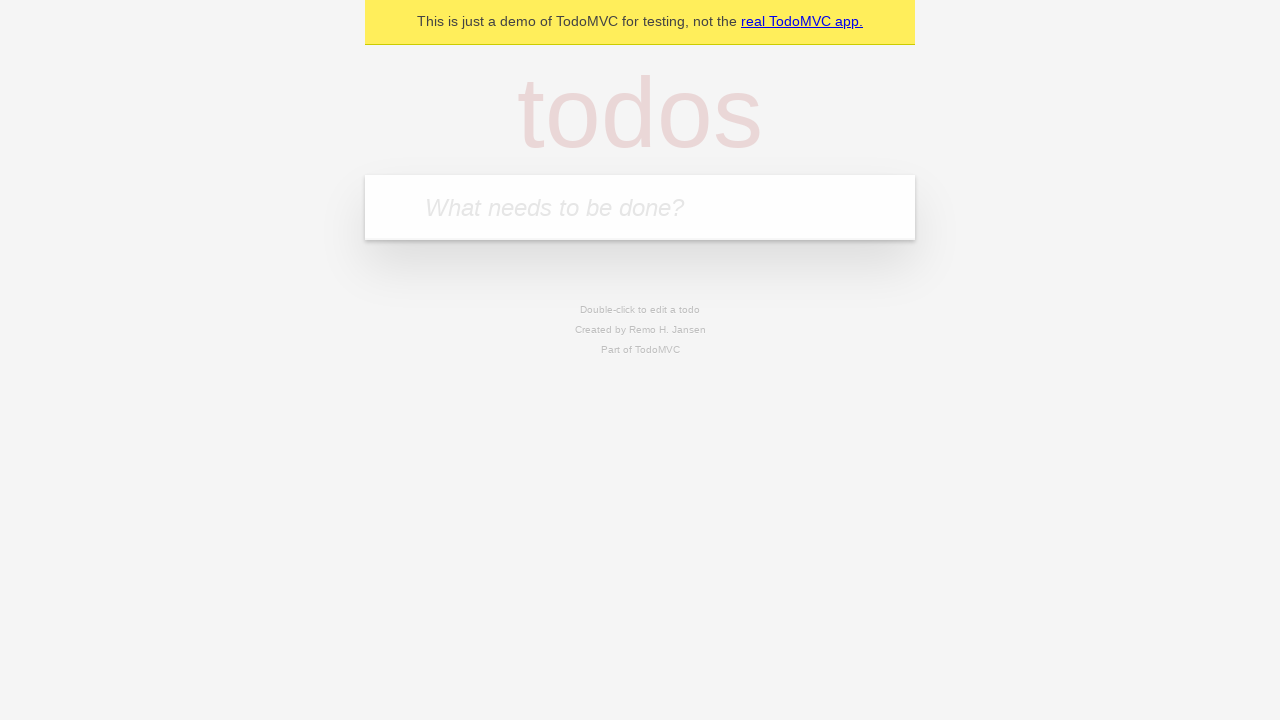

Located todo input field with placeholder 'What needs to be done?'
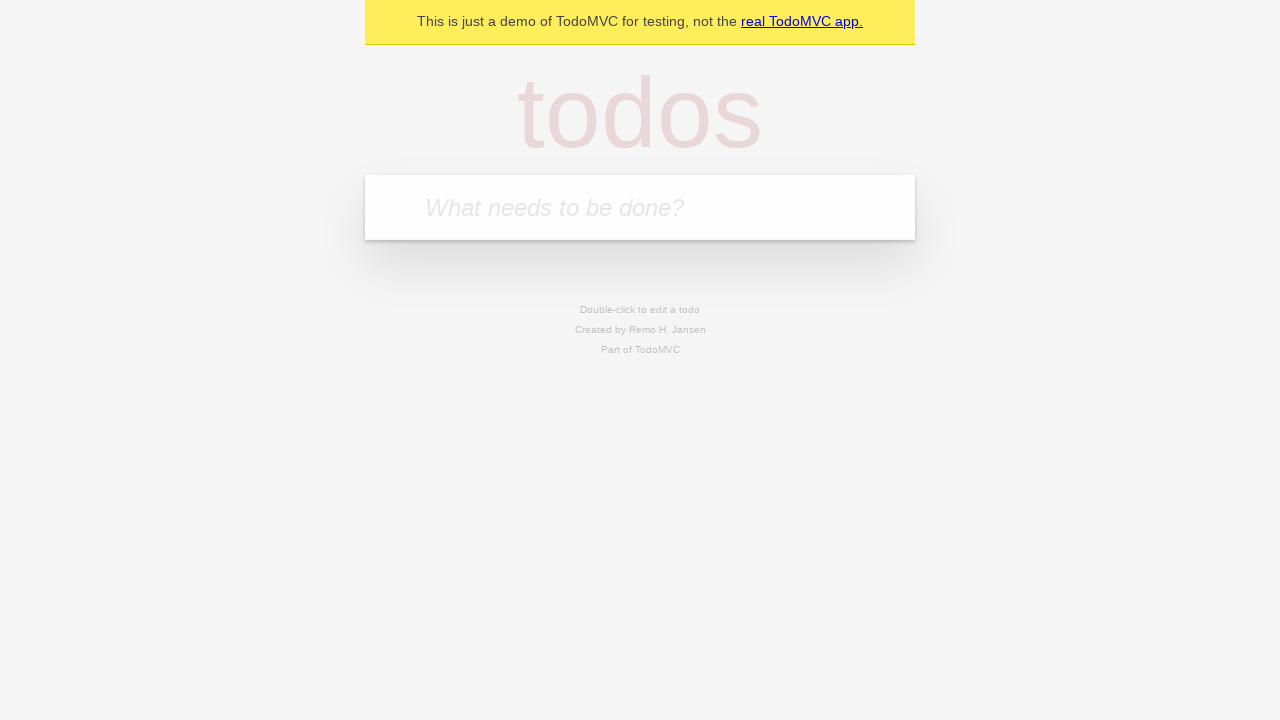

Filled todo input with 'buy some cheese' on internal:attr=[placeholder="What needs to be done?"i]
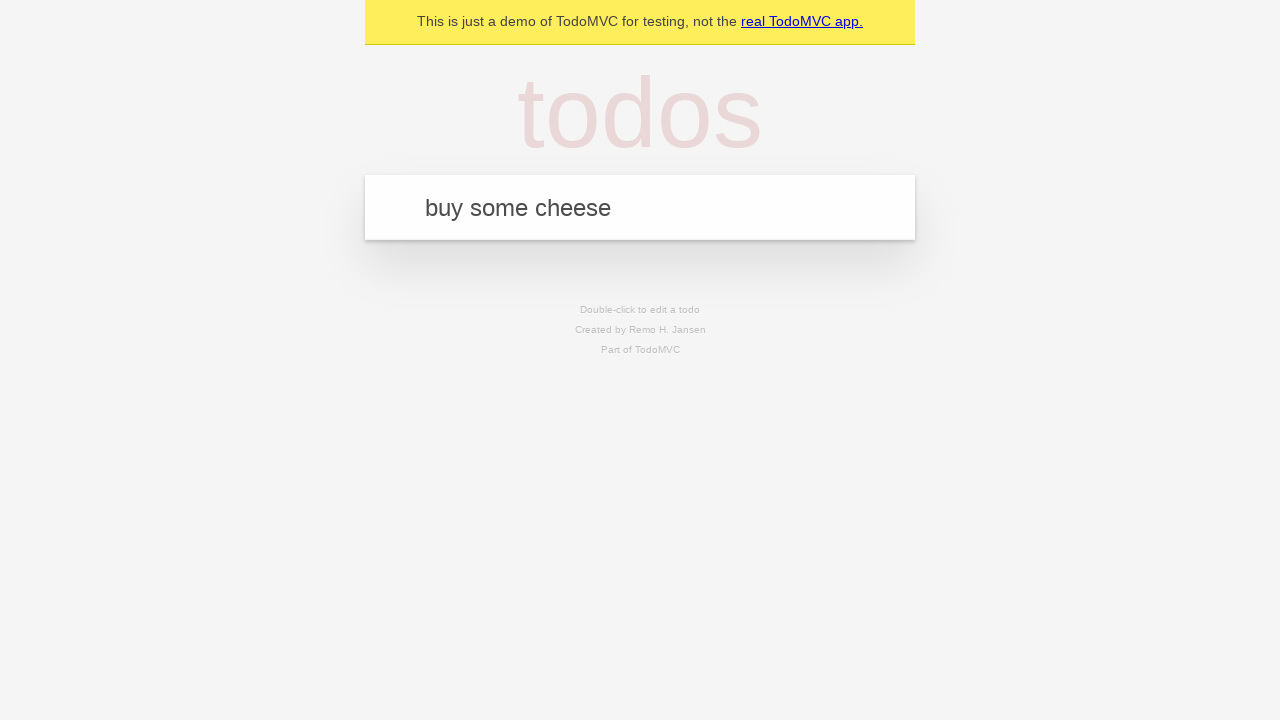

Pressed Enter to add first todo item on internal:attr=[placeholder="What needs to be done?"i]
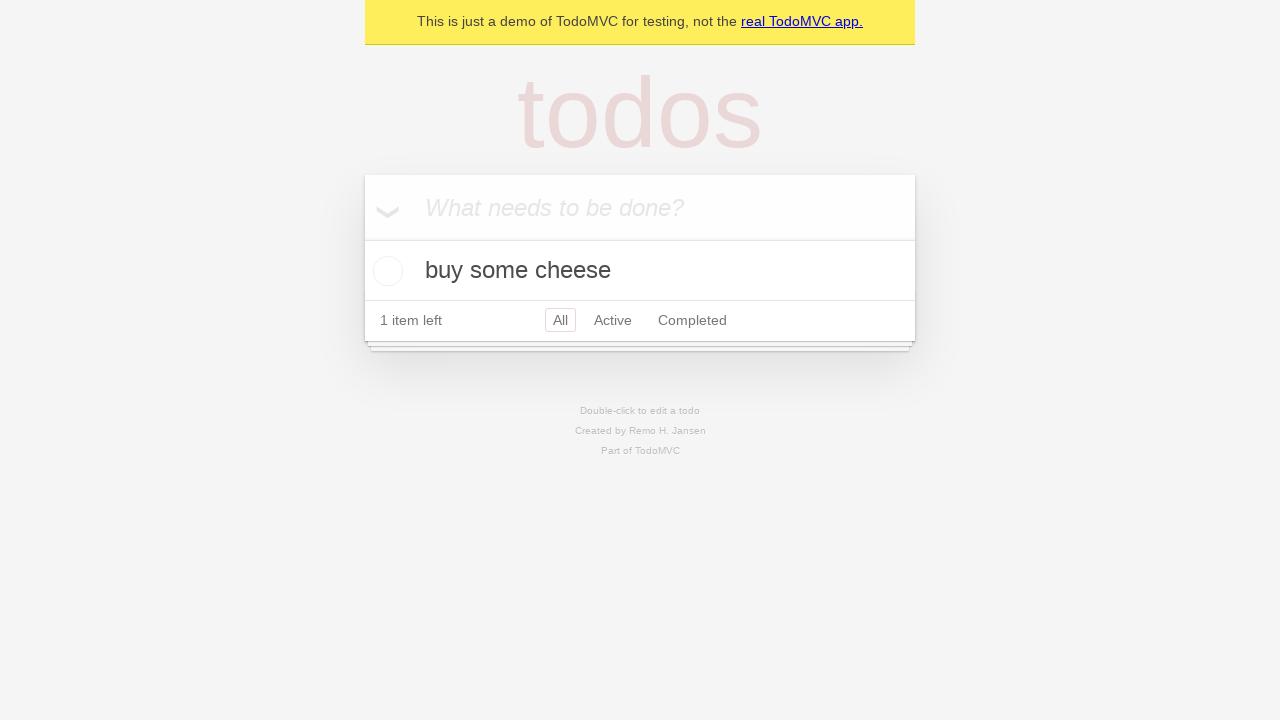

Verified first todo item was added
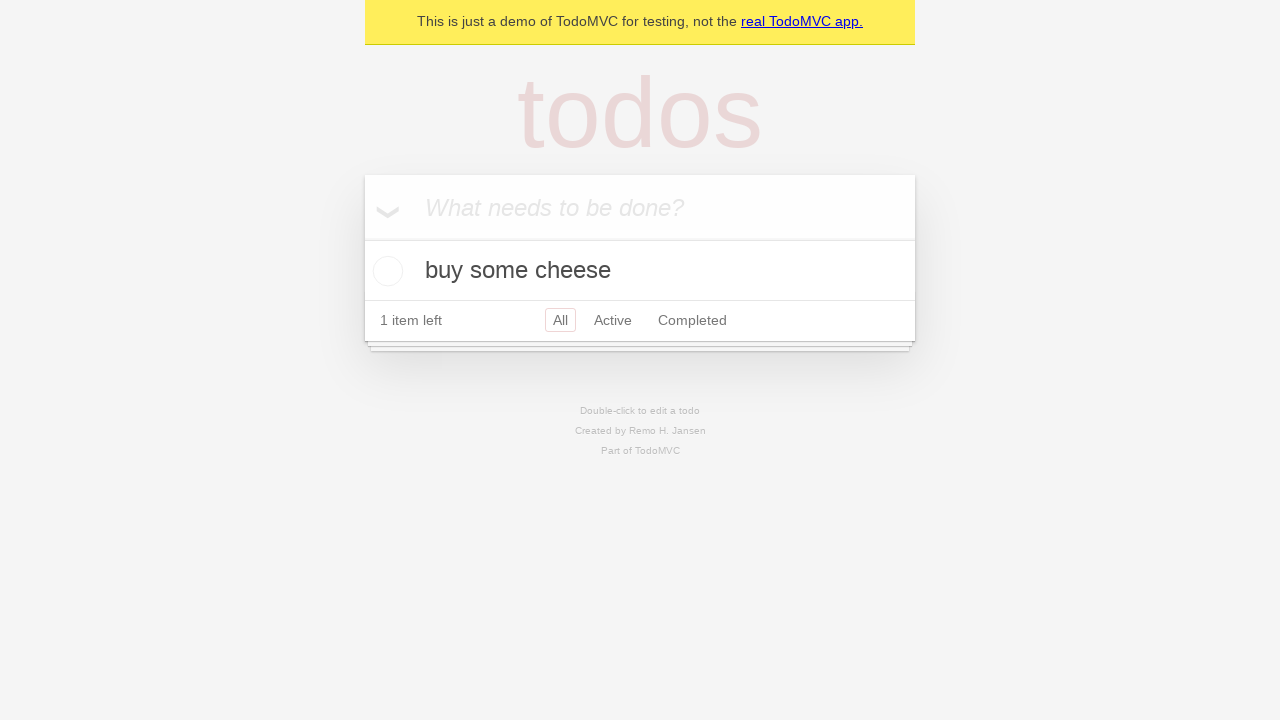

Filled todo input with 'feed the cat' on internal:attr=[placeholder="What needs to be done?"i]
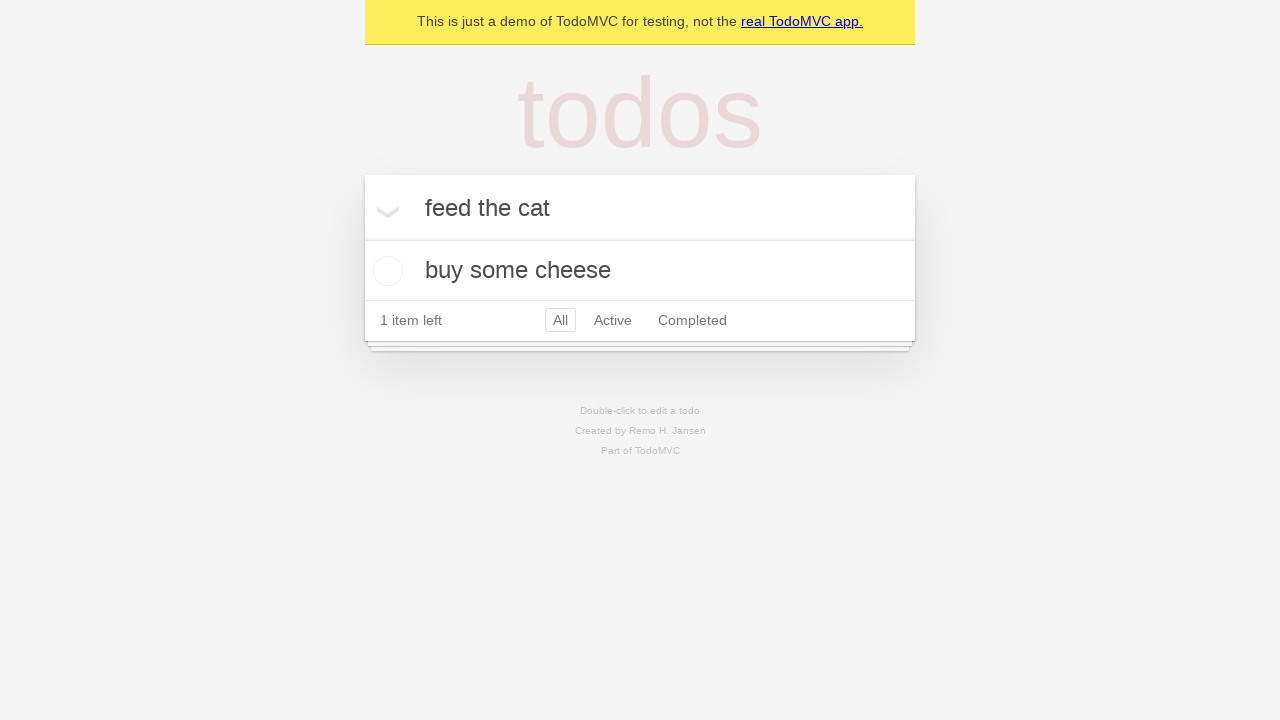

Pressed Enter to add second todo item on internal:attr=[placeholder="What needs to be done?"i]
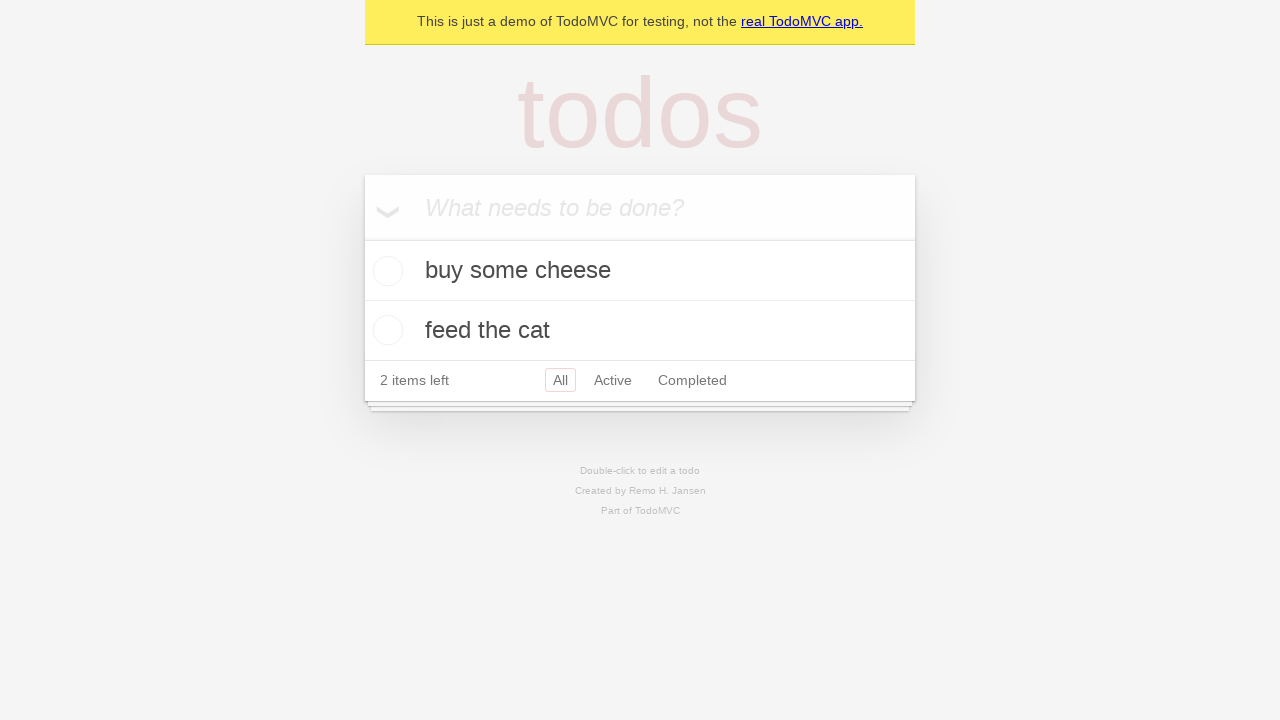

Verified second todo item was added
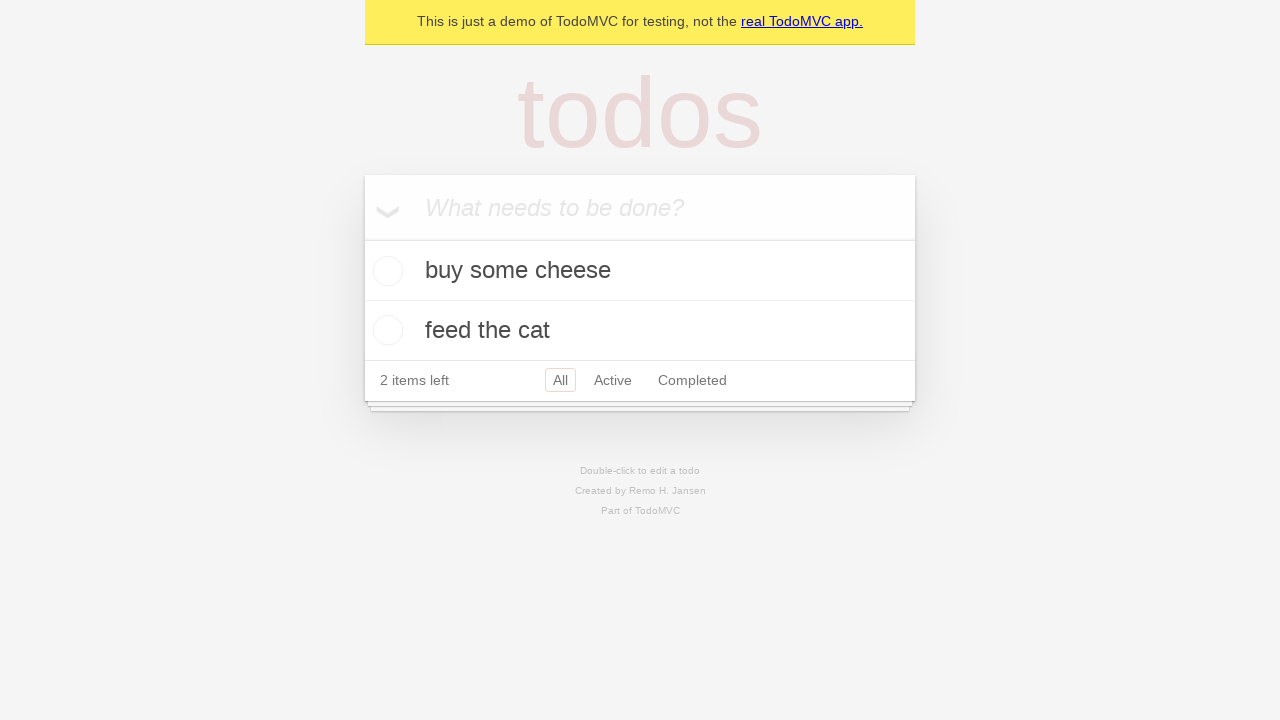

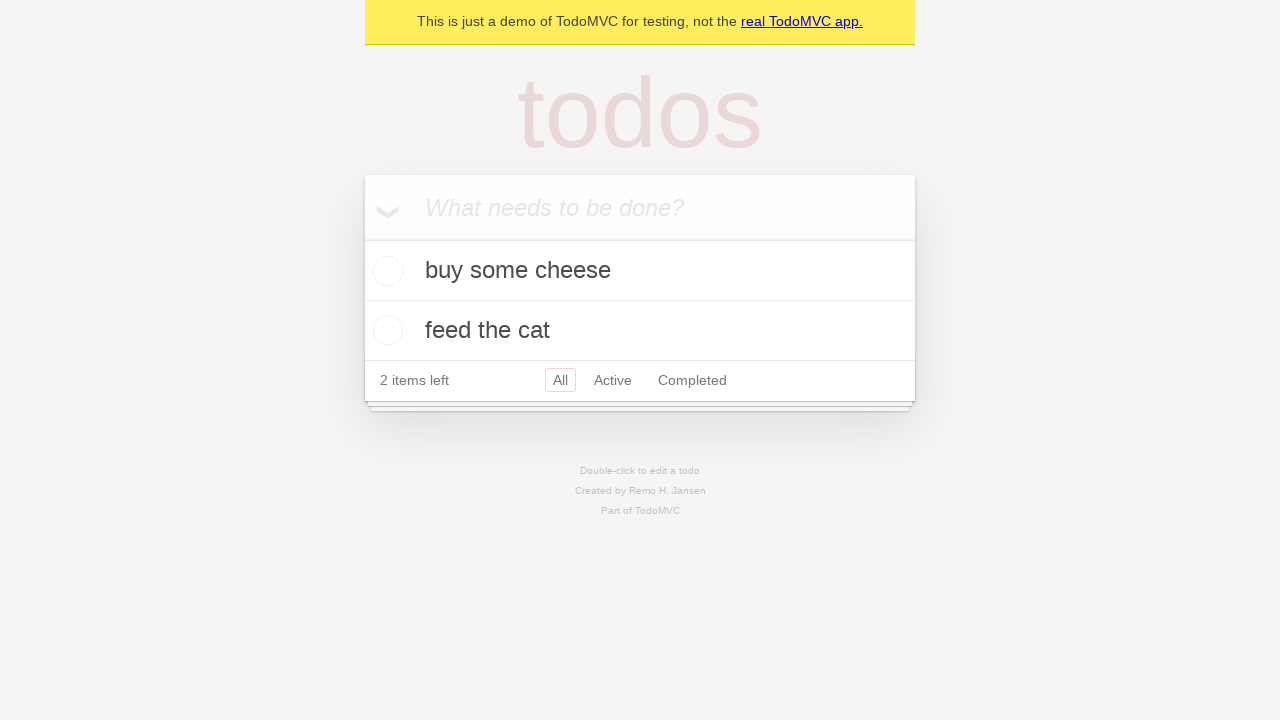